Navigates to Apple India website and scrolls down the page by 3000 pixels to view content below the fold.

Starting URL: http://www.apple.com/in/

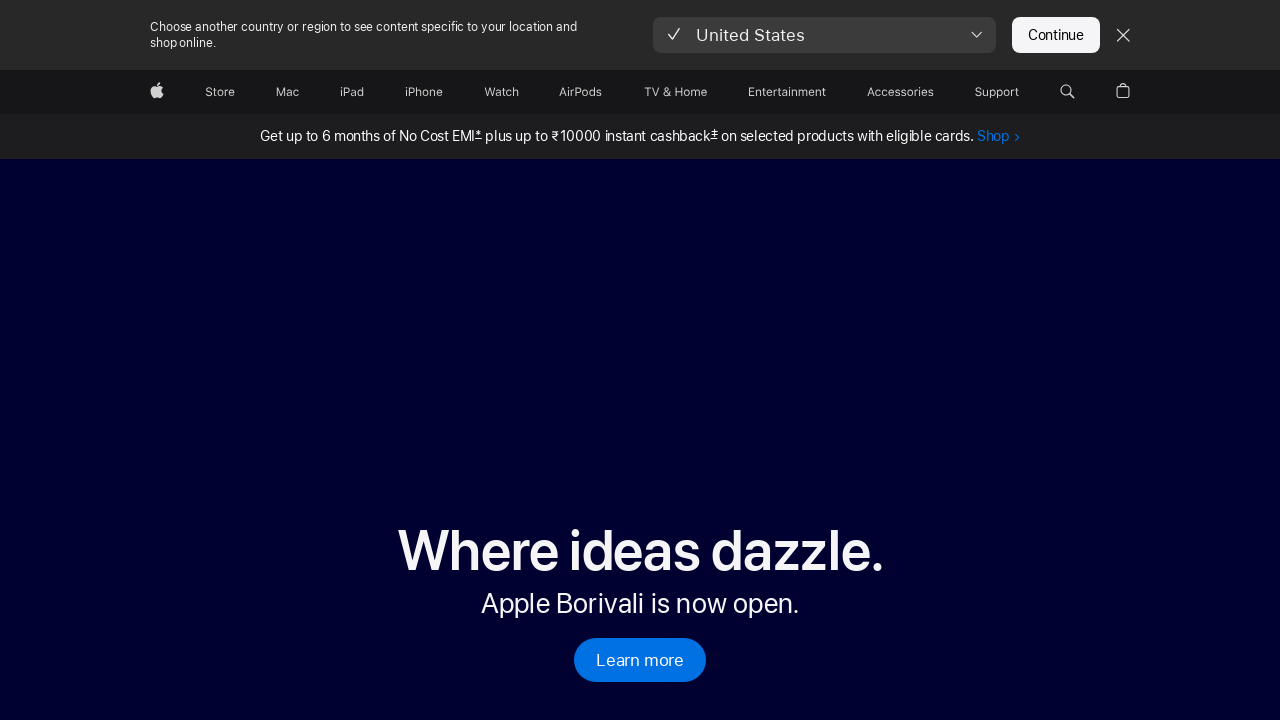

Navigated to Apple India website
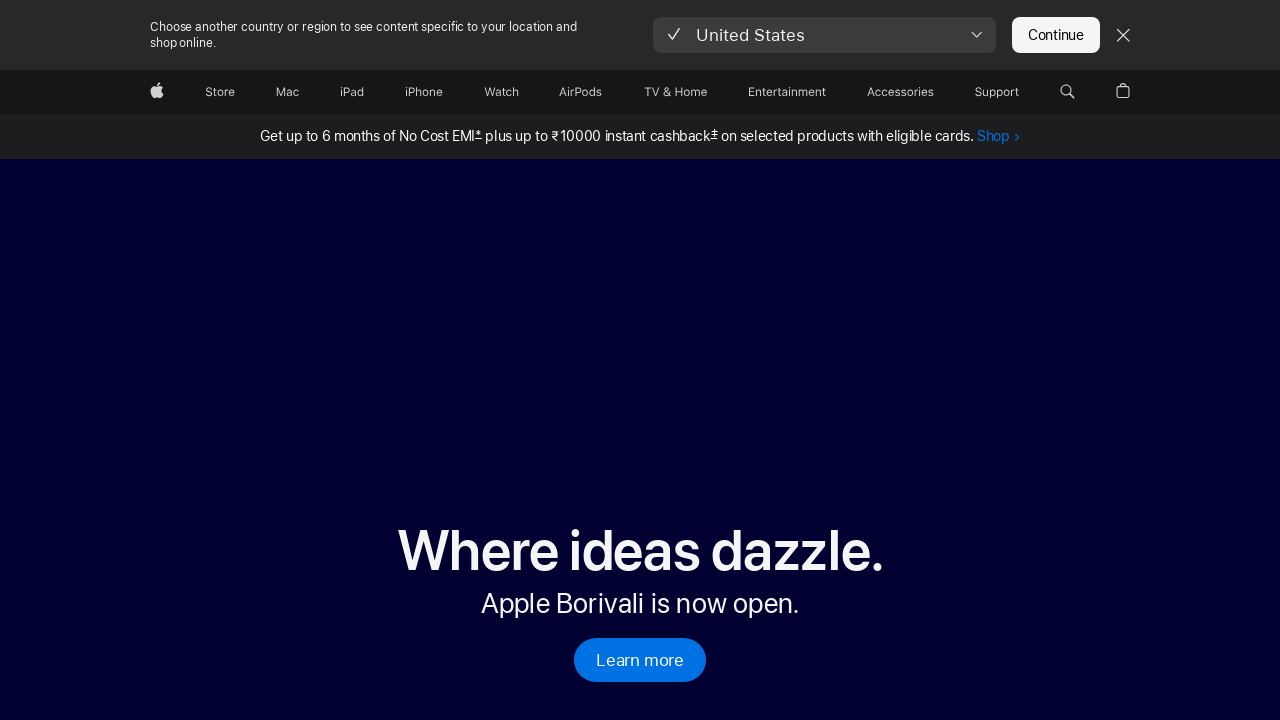

Scrolled down the page by 3000 pixels to view content below the fold
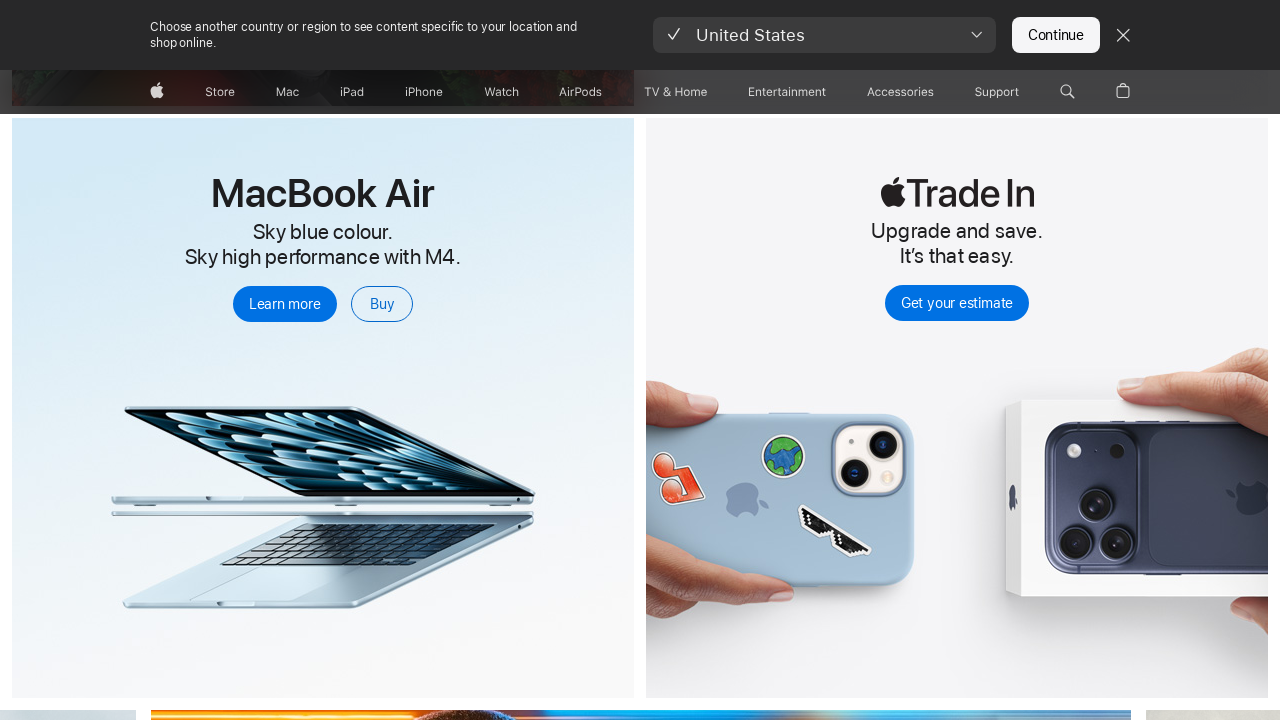

Waited for lazy-loaded content to appear
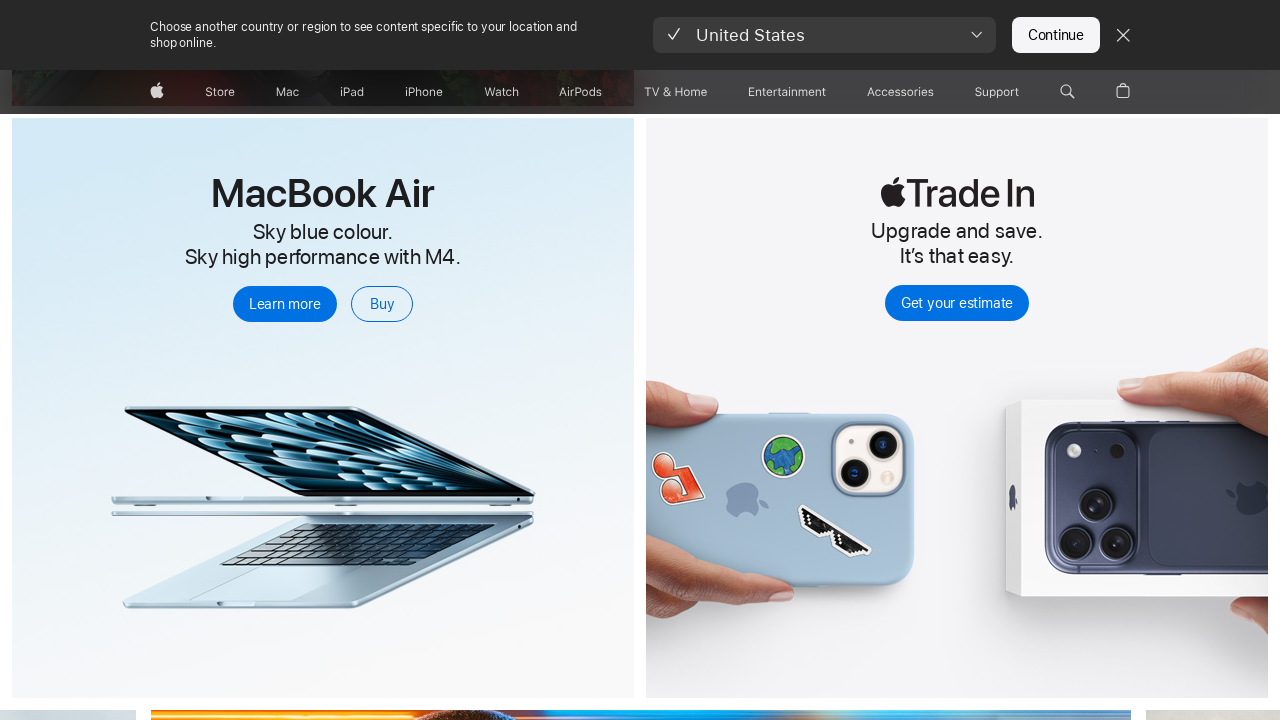

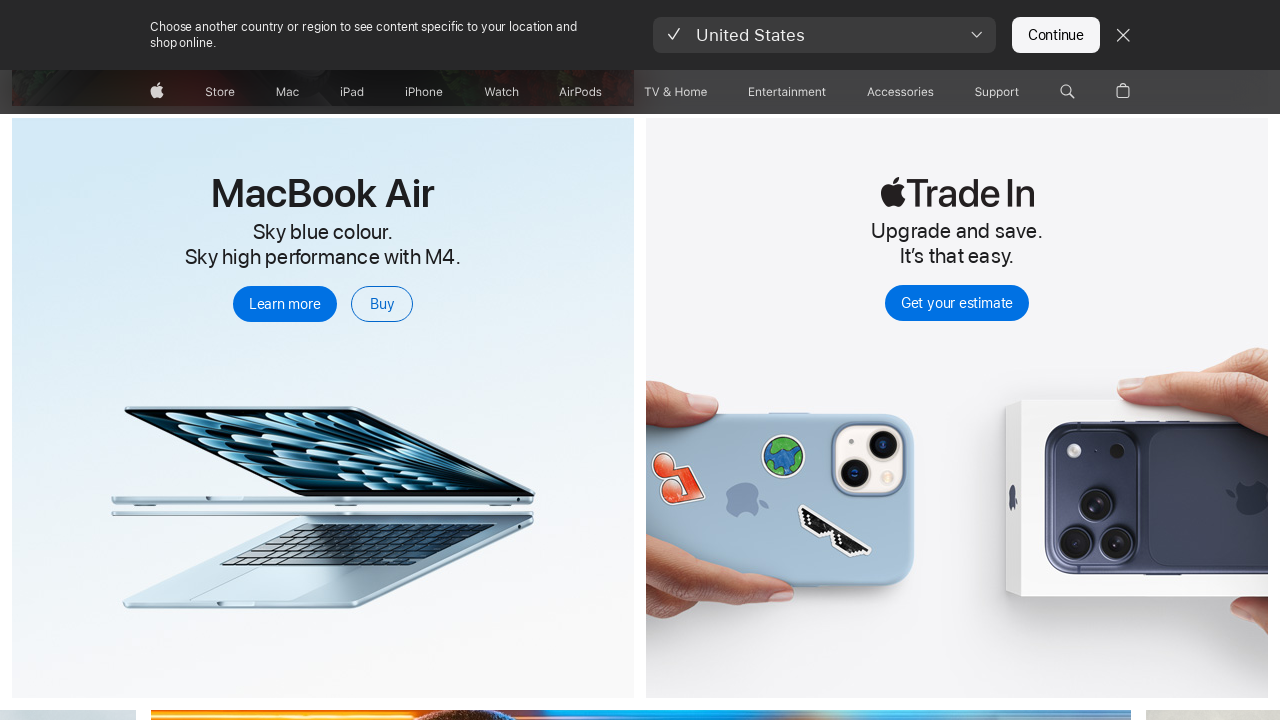